Tests the flight booking dropdown functionality on SpiceJet website by selecting Bangalore (BLR) as the departure city and Chennai (MAA) as the destination city.

Starting URL: https://www.spicejet.com/

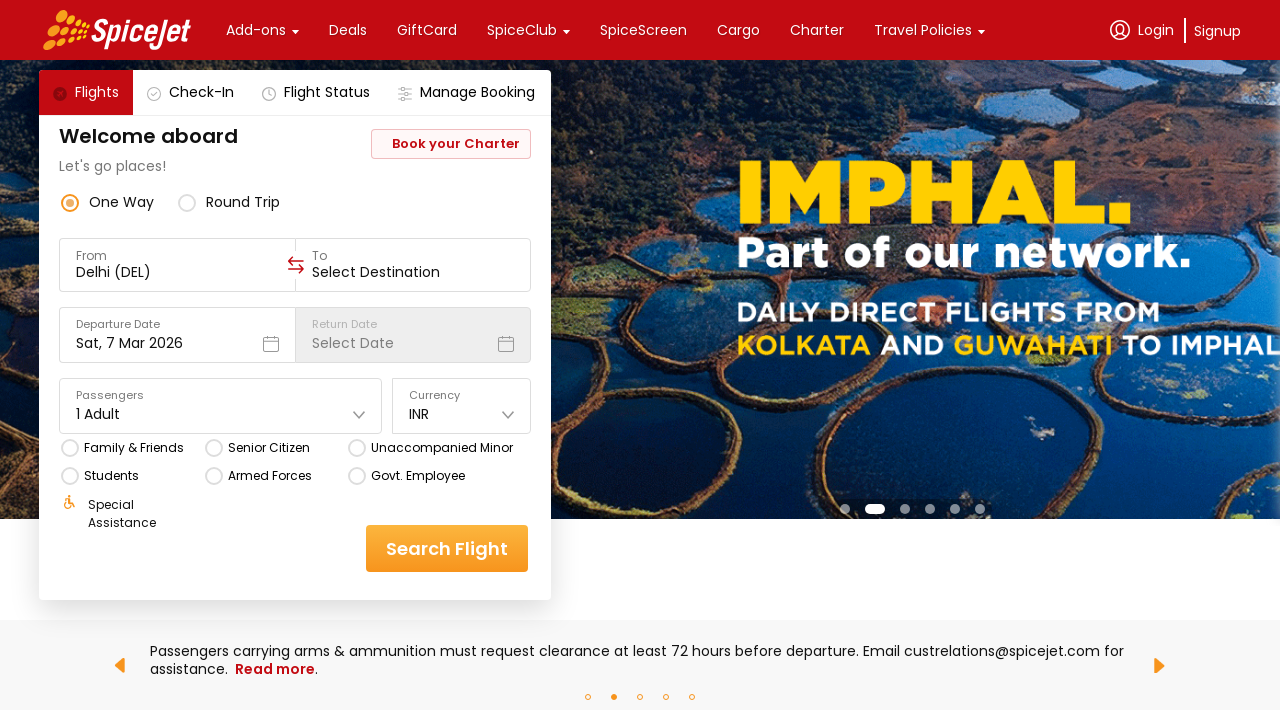

Clicked on the departure city input field to open dropdown at (178, 272) on xpath=//body/div[@id='react-root']/div[@id='main-container']/div[1]/div[1]/div[3
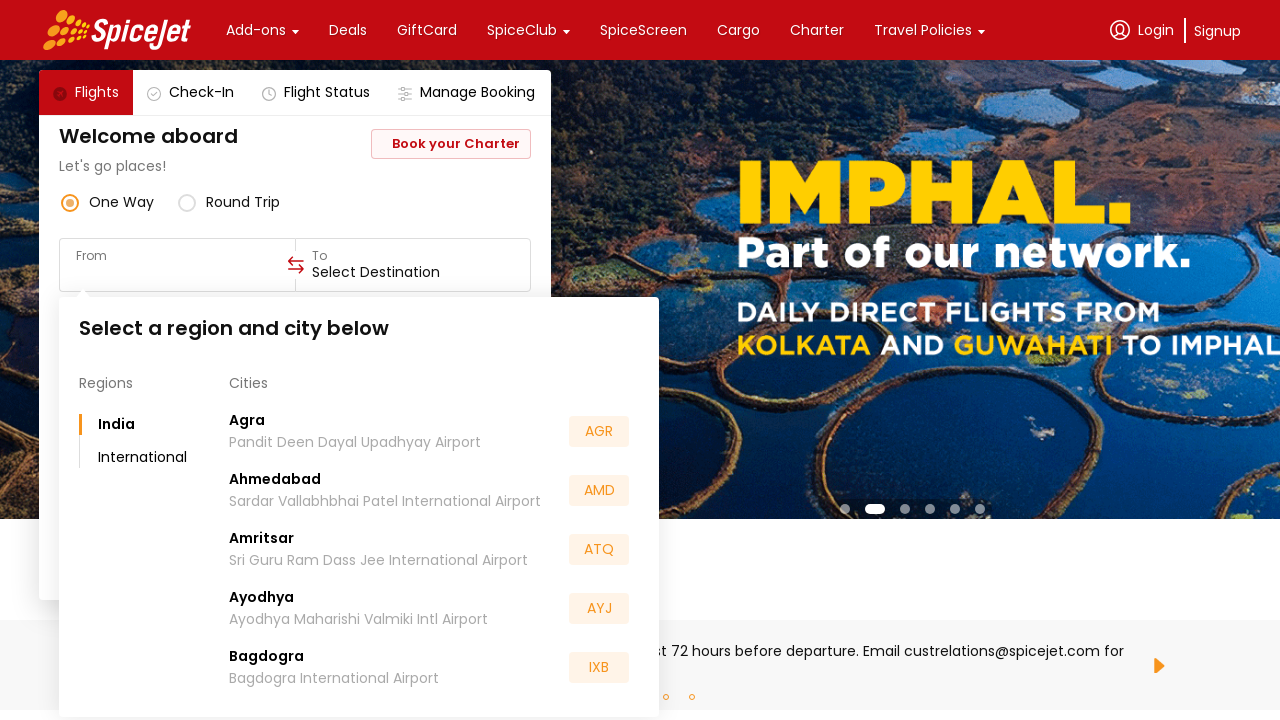

Selected Bangalore (BLR) as departure city at (599, 552) on xpath=//div[contains(text(),'BLR')]
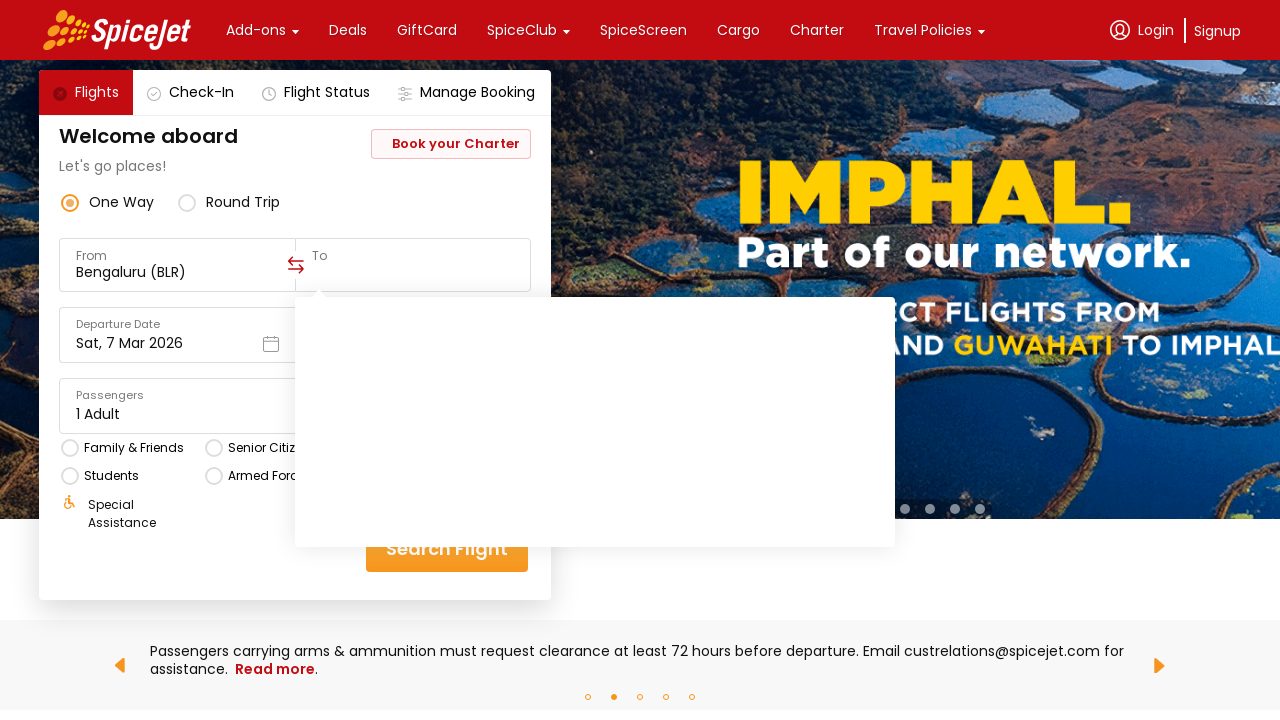

Waited for UI to update after selecting departure city
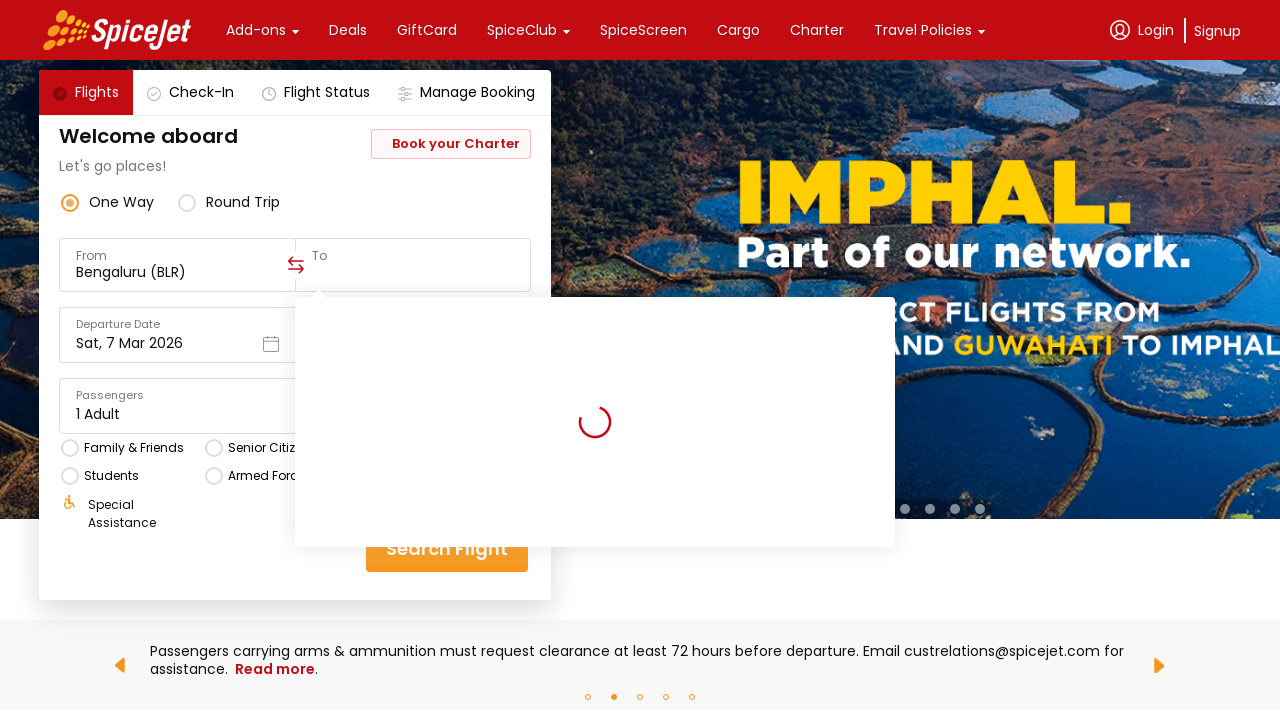

Selected Chennai (MAA) as destination city at (835, 552) on xpath=//div[contains(text(),'MAA')]
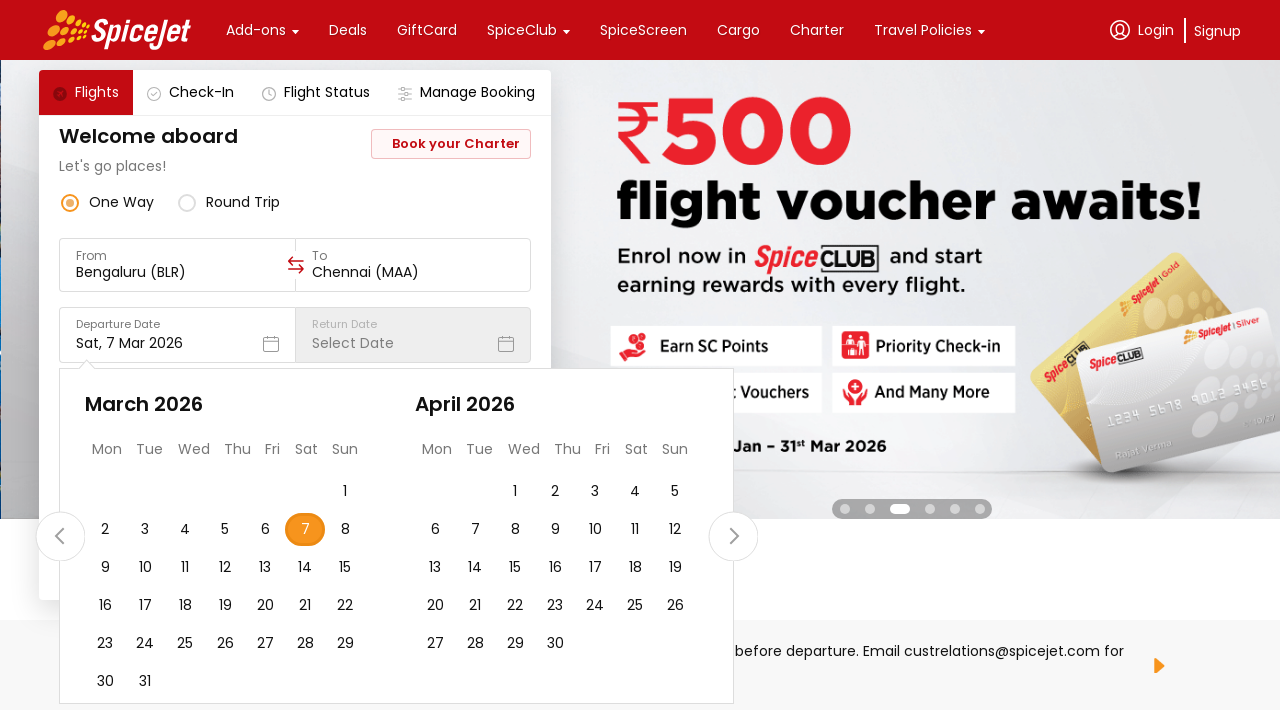

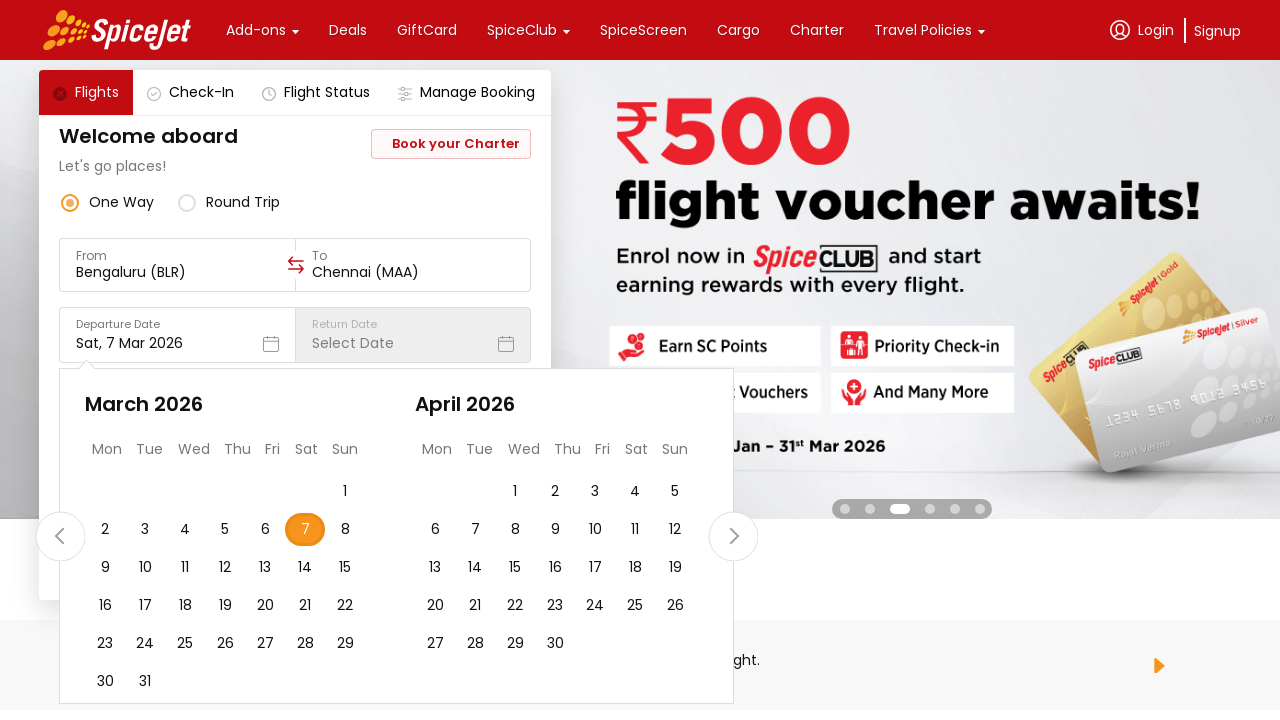